Tests handling of new browser windows and popups by clicking buttons that open new tabs, then verifying content on each opened page

Starting URL: https://testautomationpractice.blogspot.com/

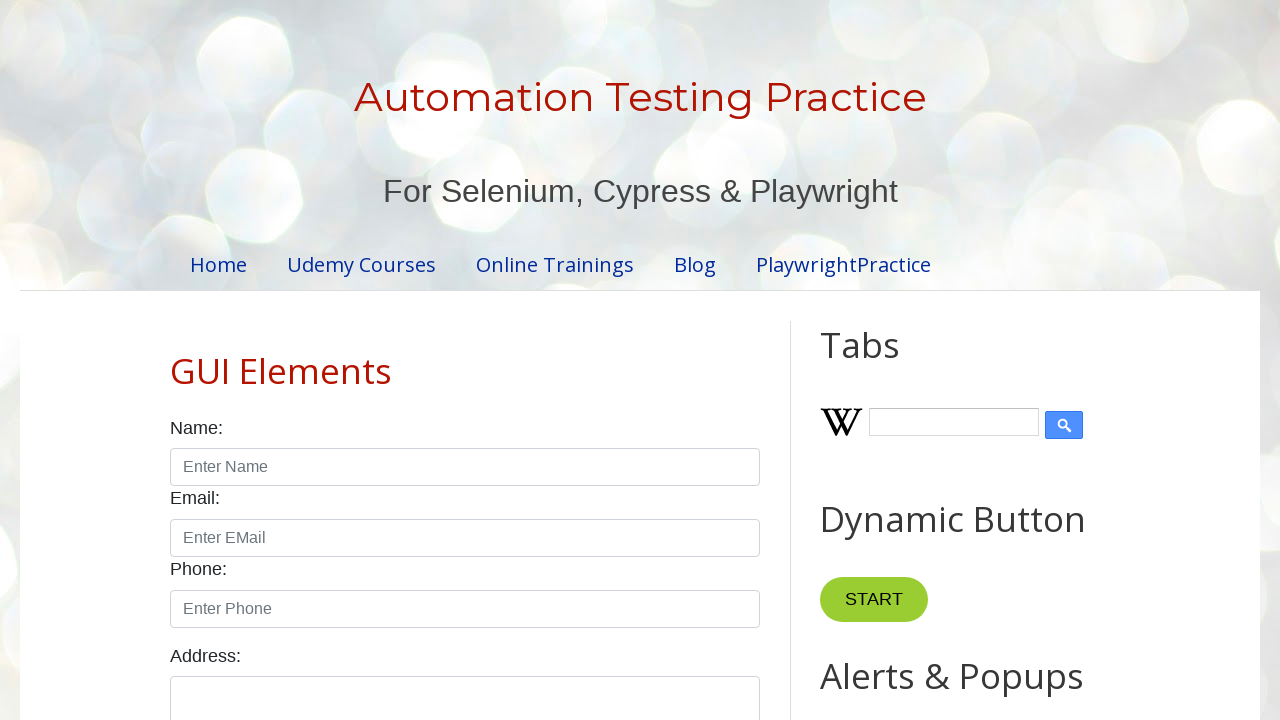

Verified main page title is 'Automation Testing Practice'
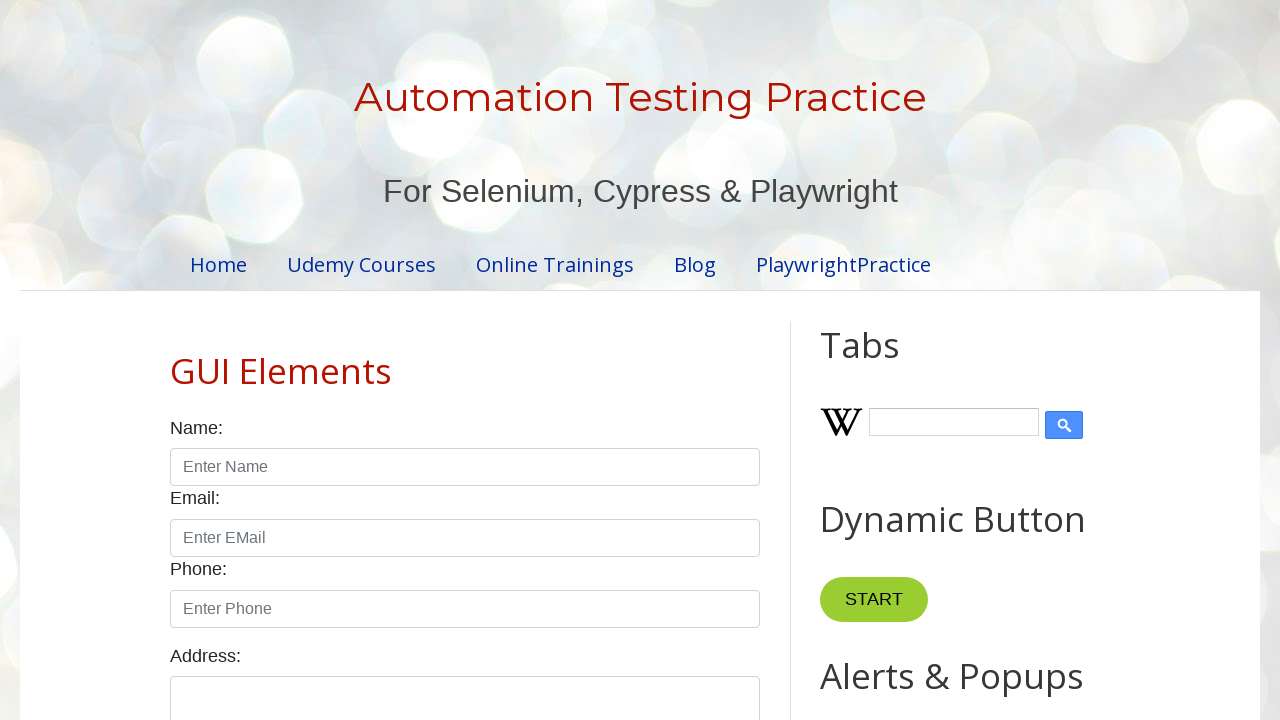

Verified 'Alerts & Popups' heading is visible on main page
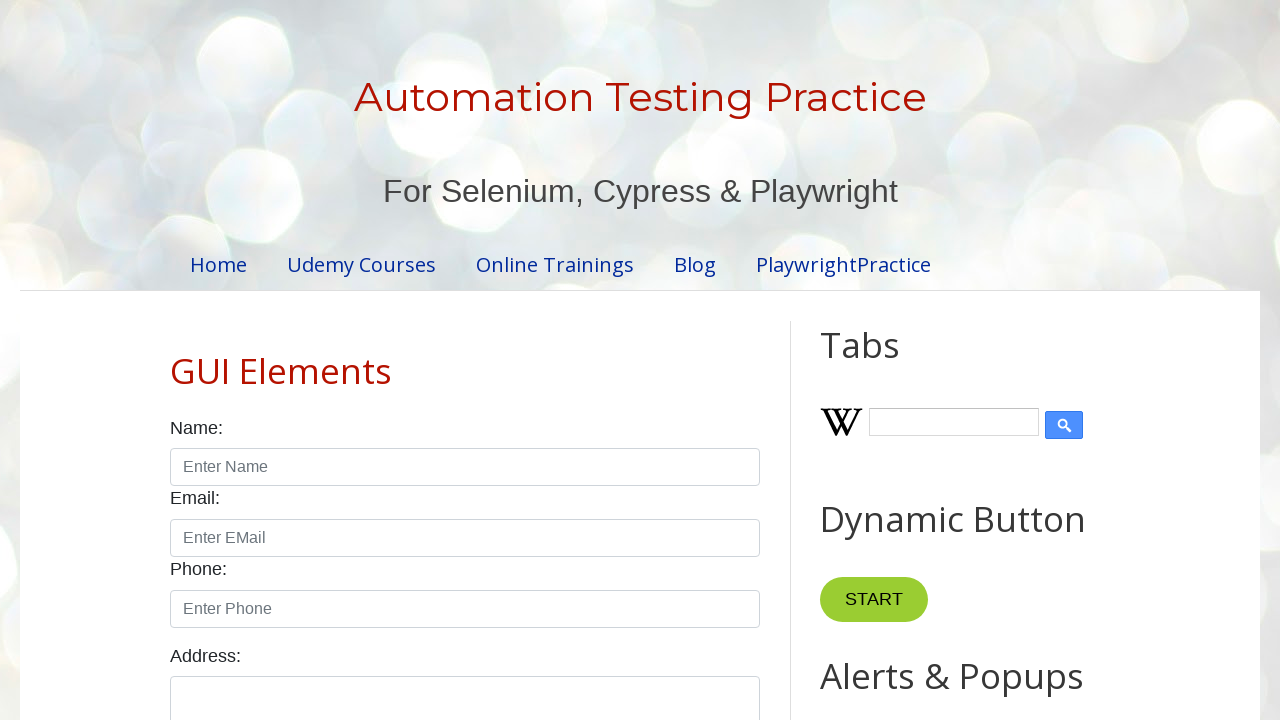

Clicked 'New Tab' button to open new tab at (880, 361) on xpath=//button[text()='New Tab']
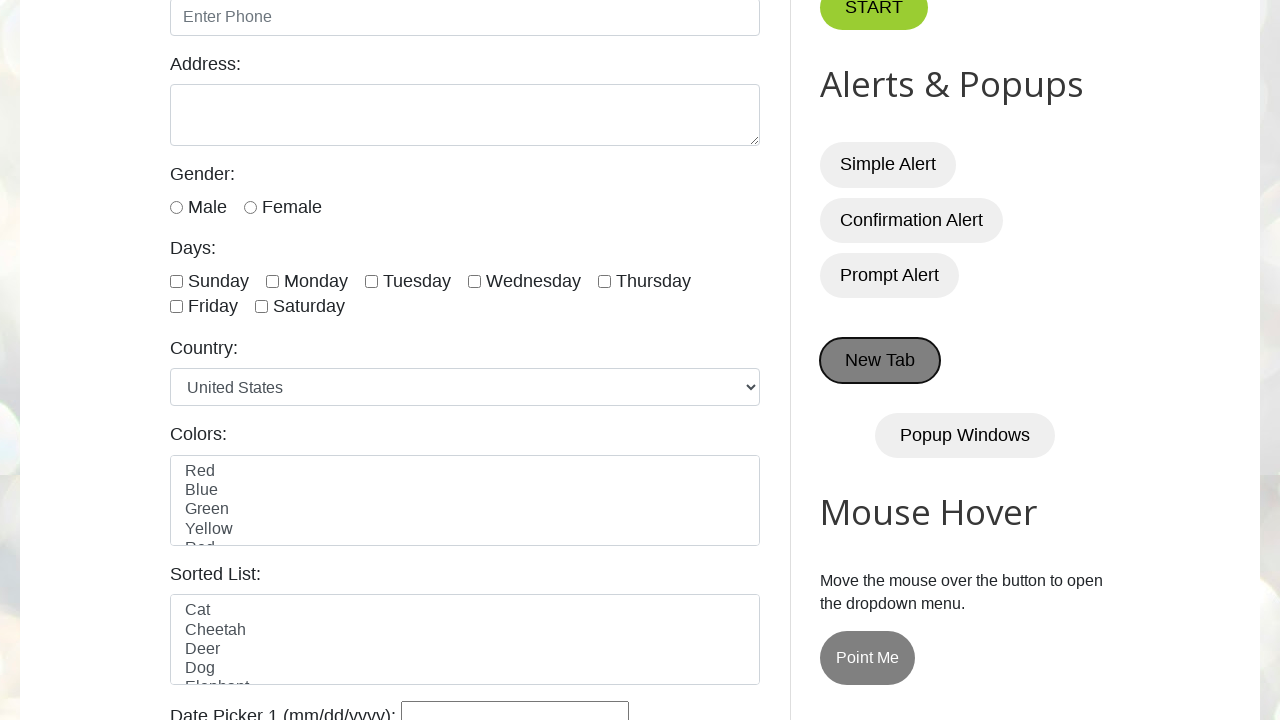

New tab opened and page object captured
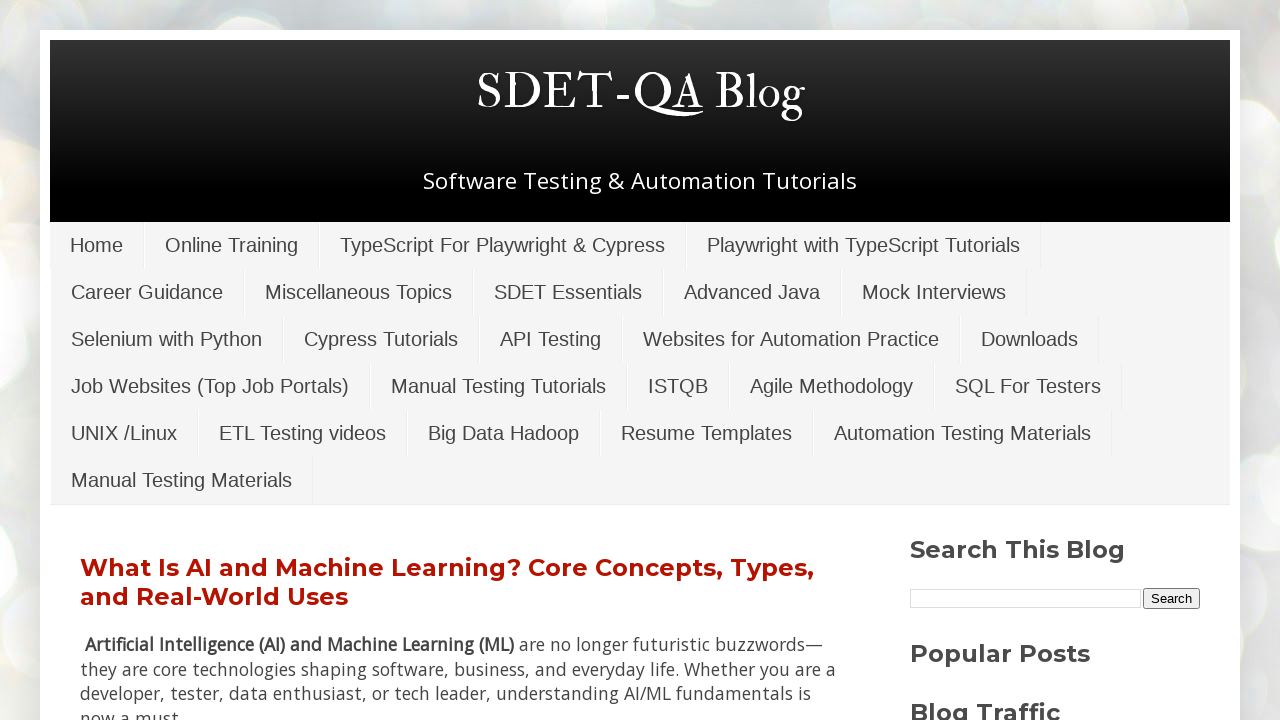

Verified new tab title is 'SDET-QA Blog'
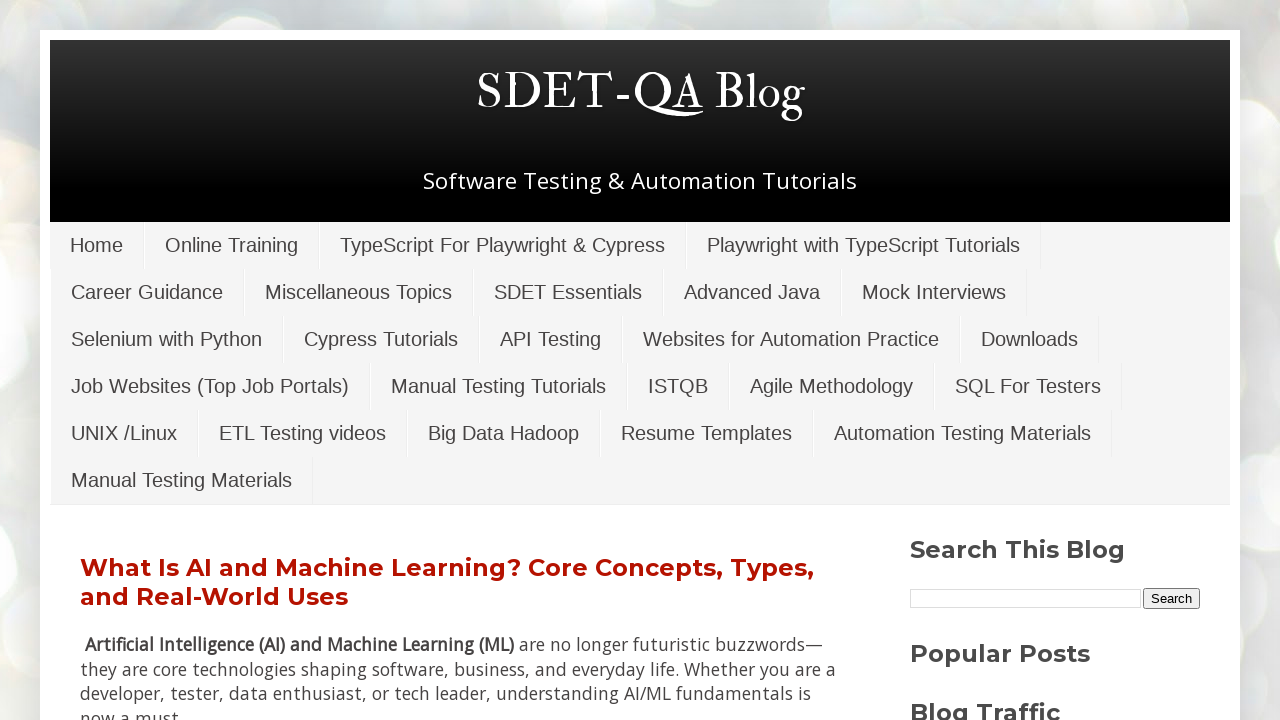

Verified 'SDET-QA Blog' heading is visible in new tab
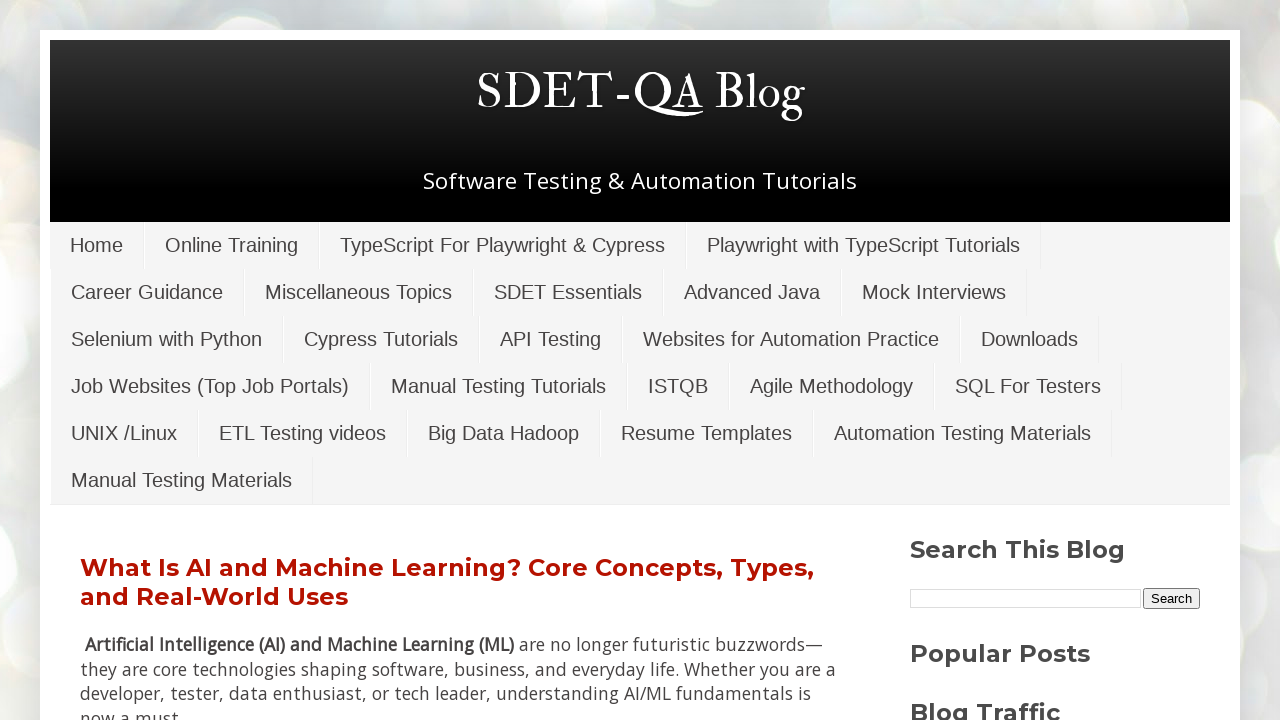

Clicked PopUp button to open popup window at (965, 436) on #PopUp
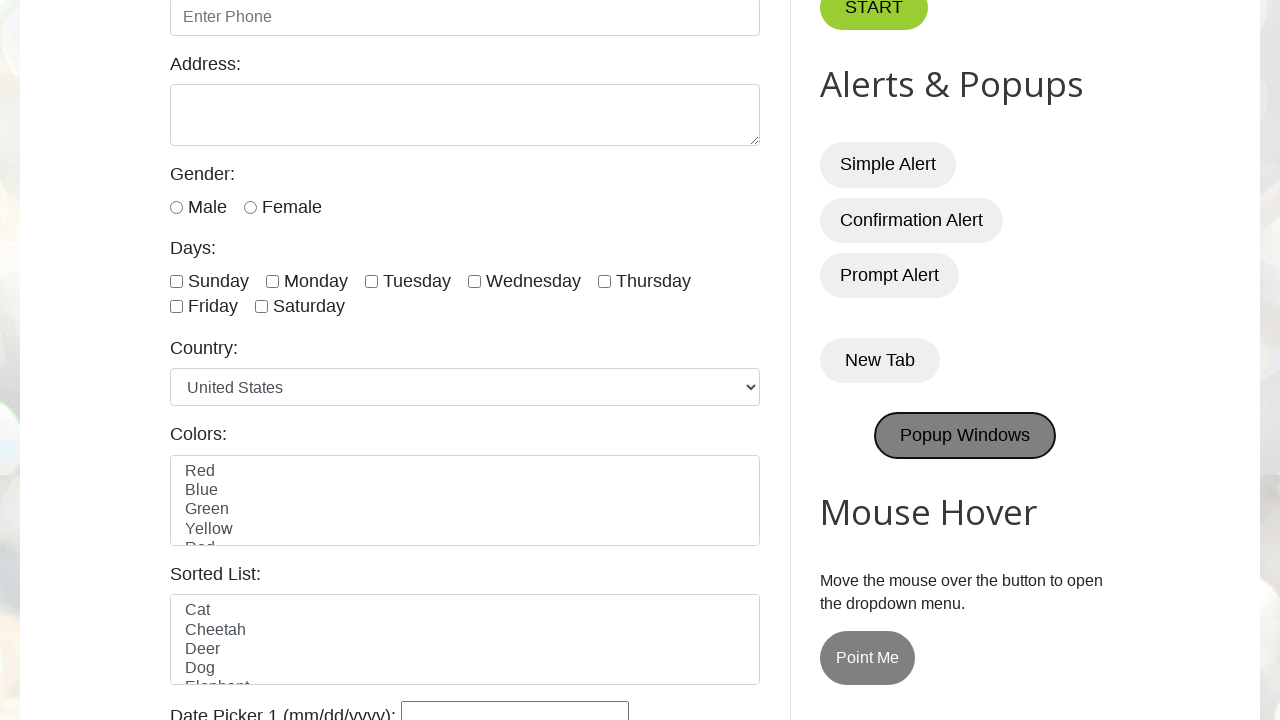

Popup window opened and page object captured
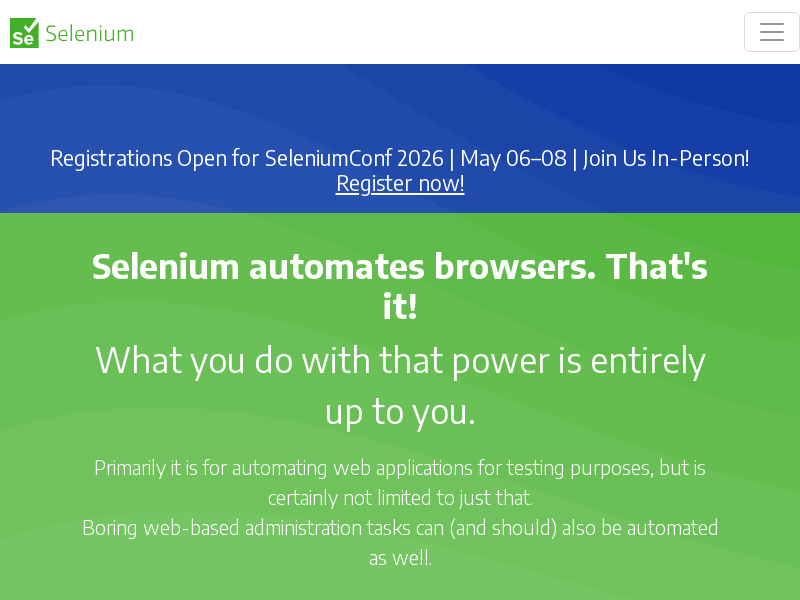

Verified popup window title is 'Selenium'
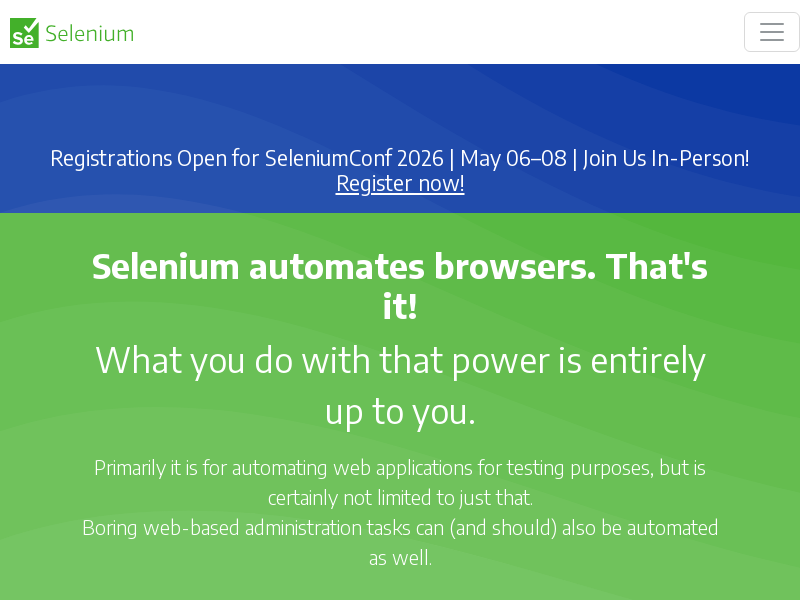

Verified Layer_1 element is visible in popup window
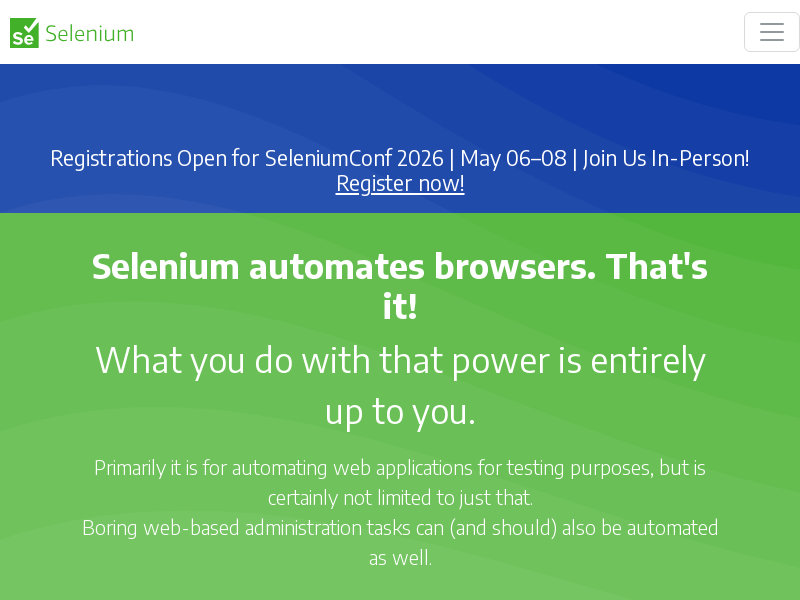

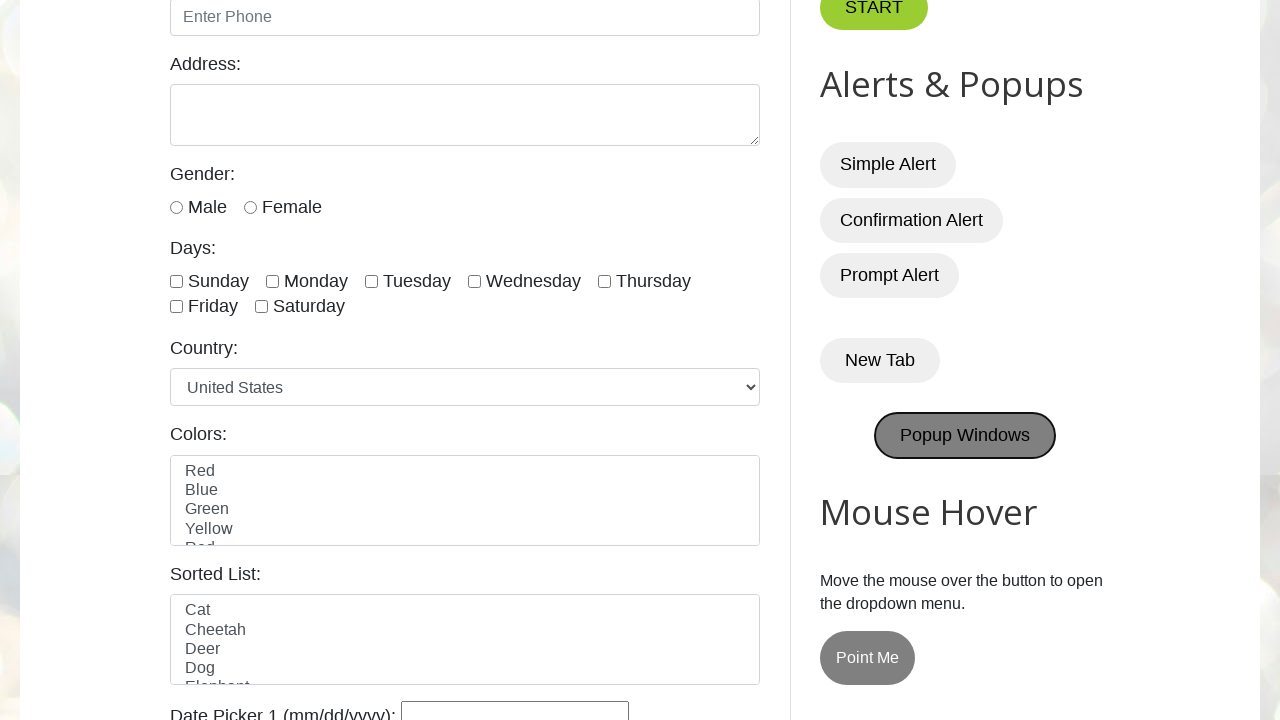